Tests a web form by entering text in an input field and submitting the form.

Starting URL: https://www.selenium.dev/selenium/web/web-form.html

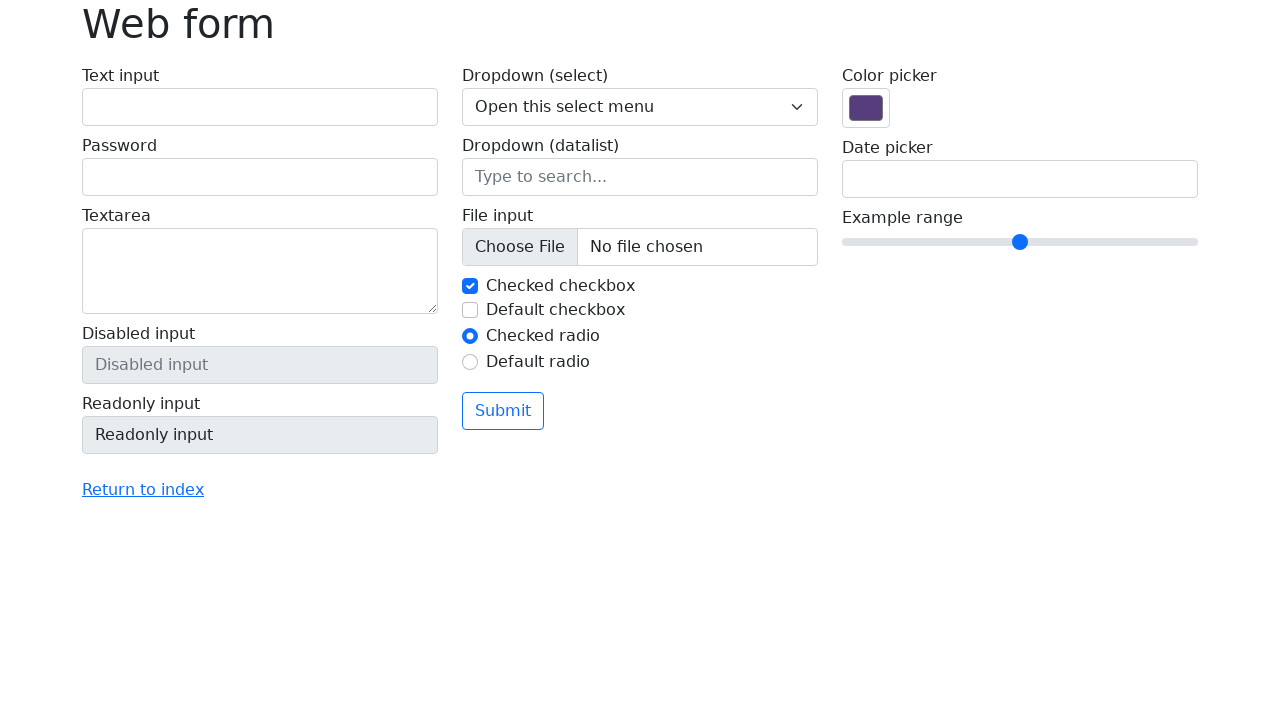

Clicked on text input field at (260, 107) on #my-text-id
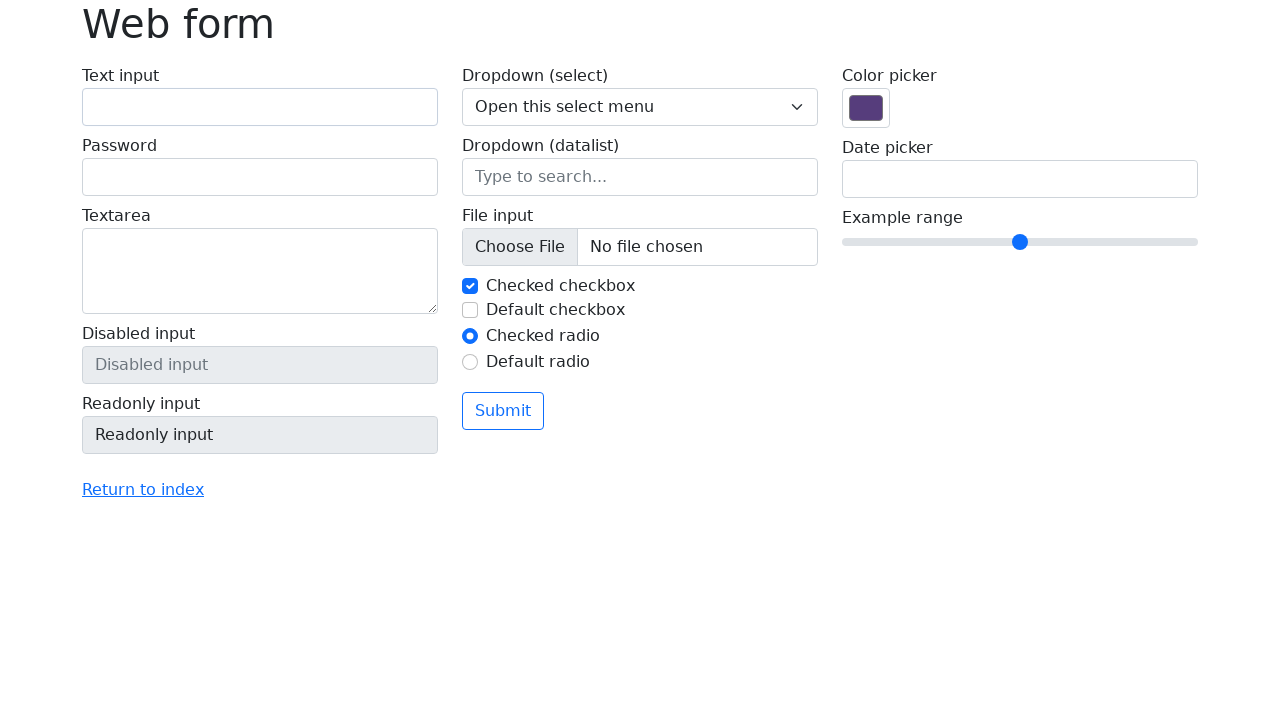

Entered 'Selenium' in text input field on #my-text-id
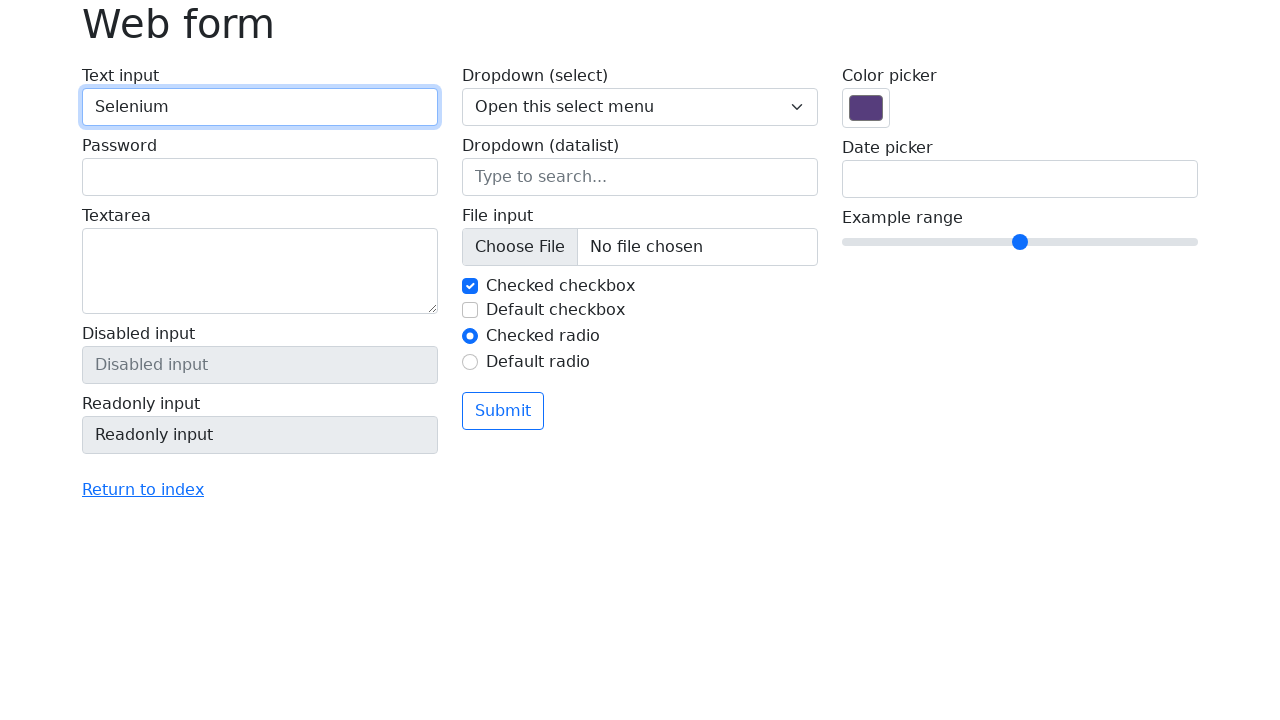

Clicked submit button to submit the form at (503, 411) on button[type='submit']
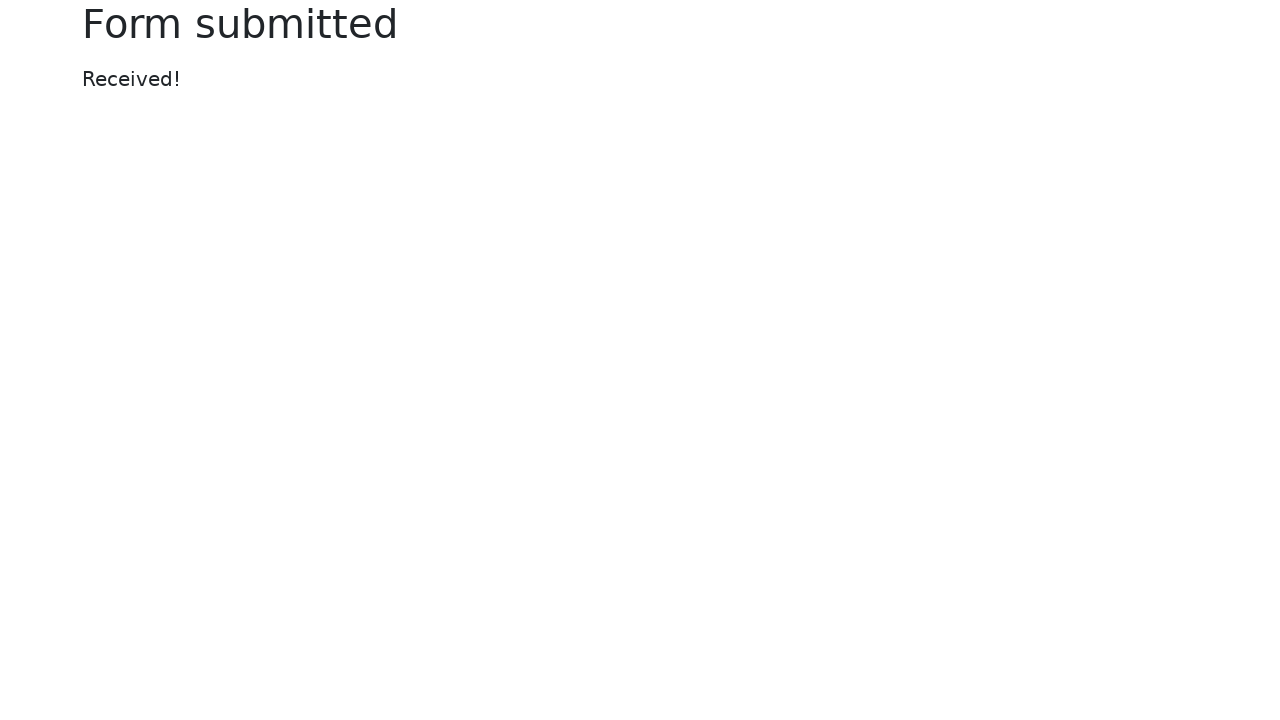

Confirmation message appeared after form submission
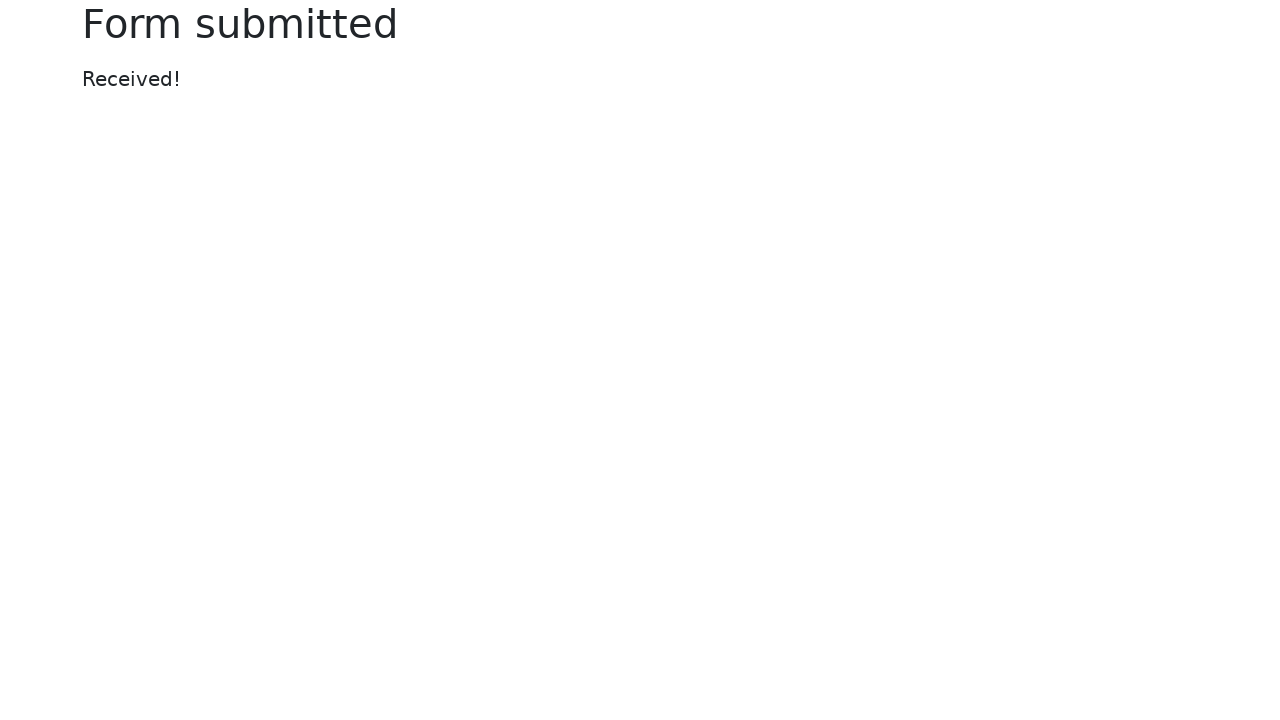

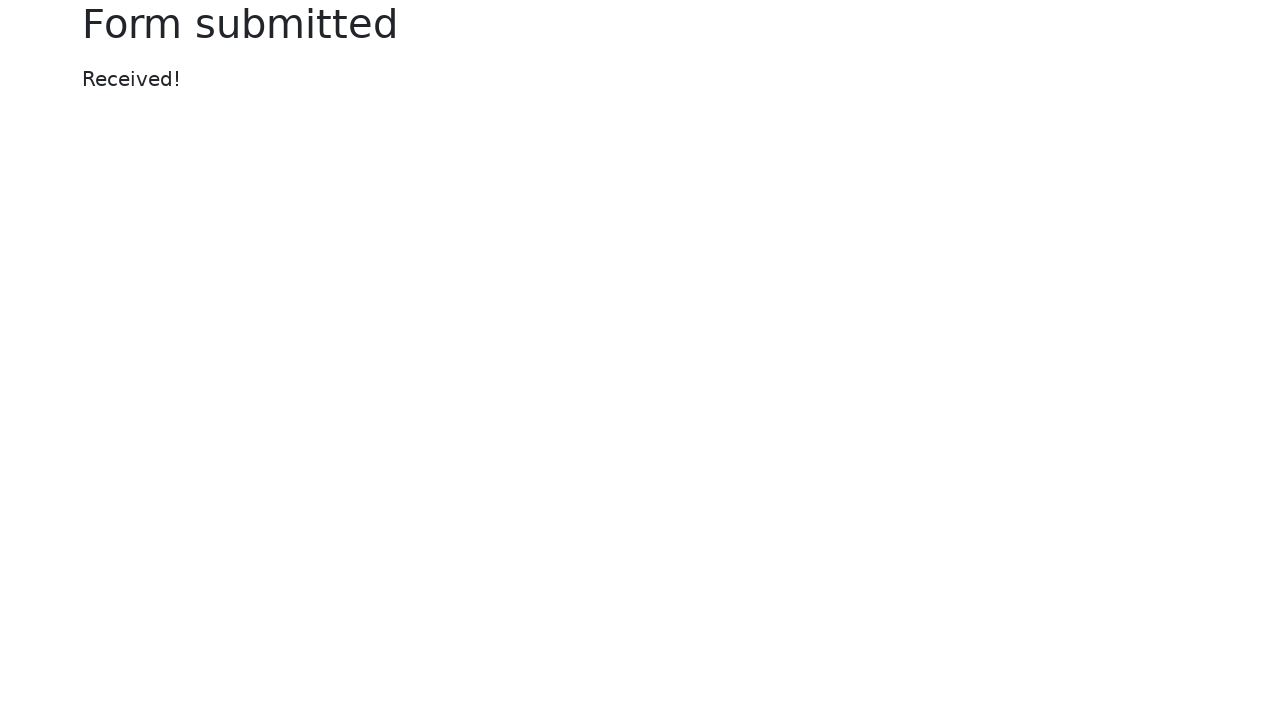